Tests JavaScript information alert by clicking a button that triggers an alert, accepting it, and verifying the result message is displayed

Starting URL: http://practice.cydeo.com/javascript_alerts

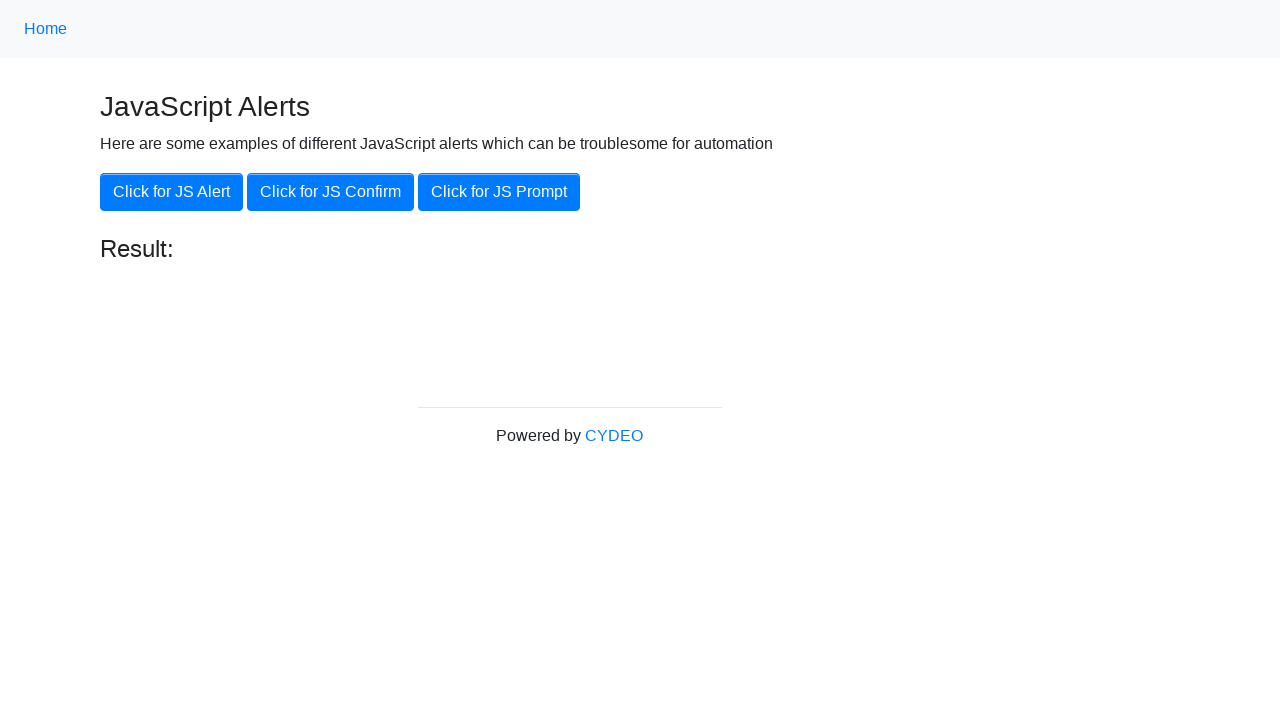

Clicked 'Click for JS Alert' button at (172, 192) on xpath=//button[.='Click for JS Alert']
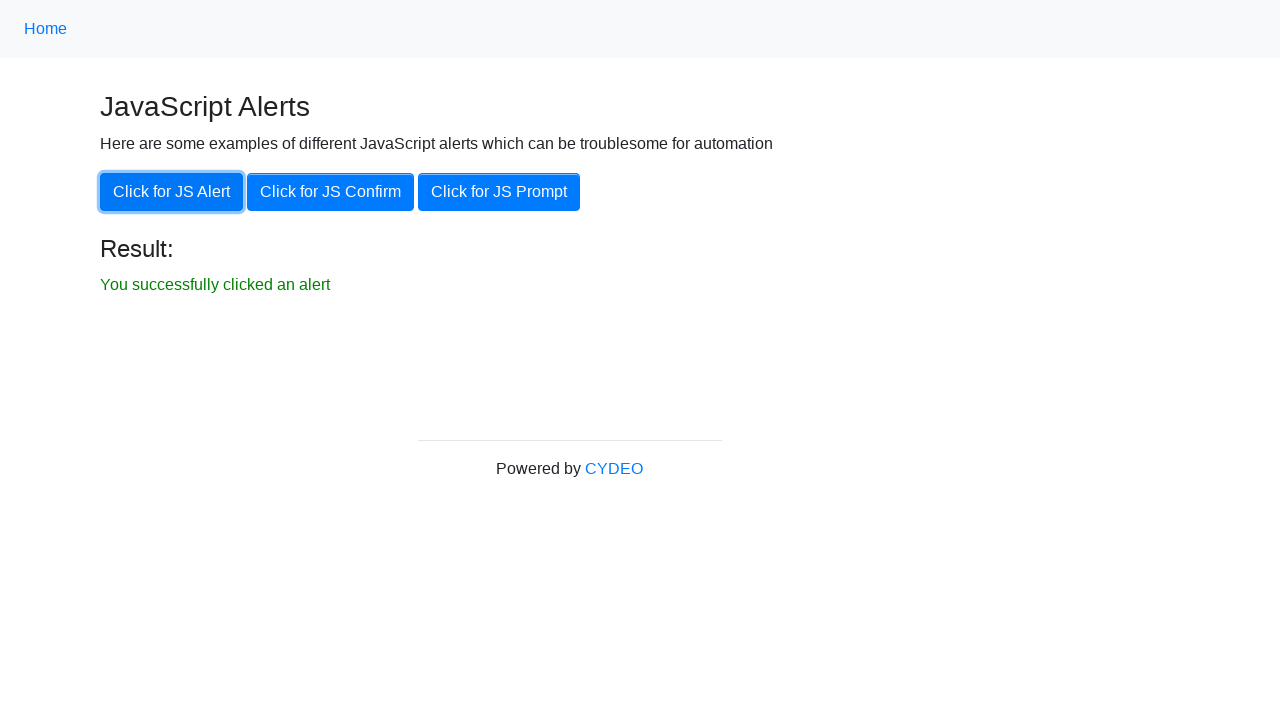

Set up dialog handler to accept alerts
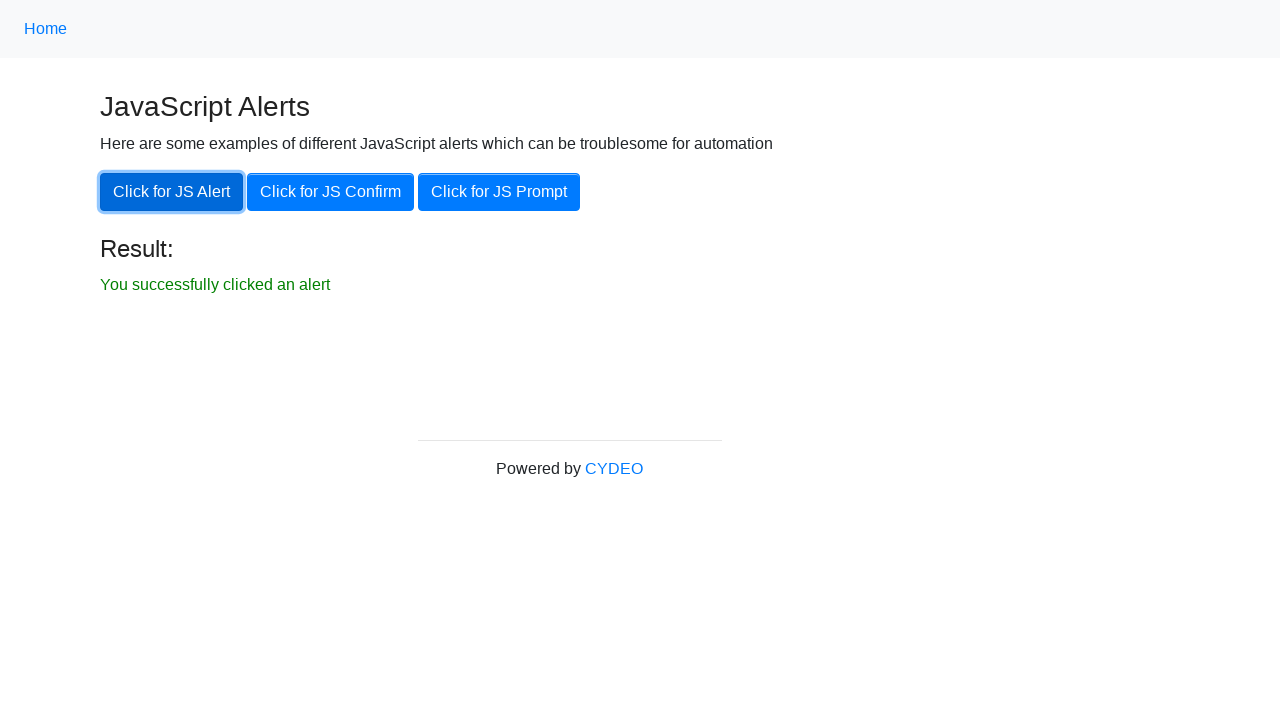

Located result text element
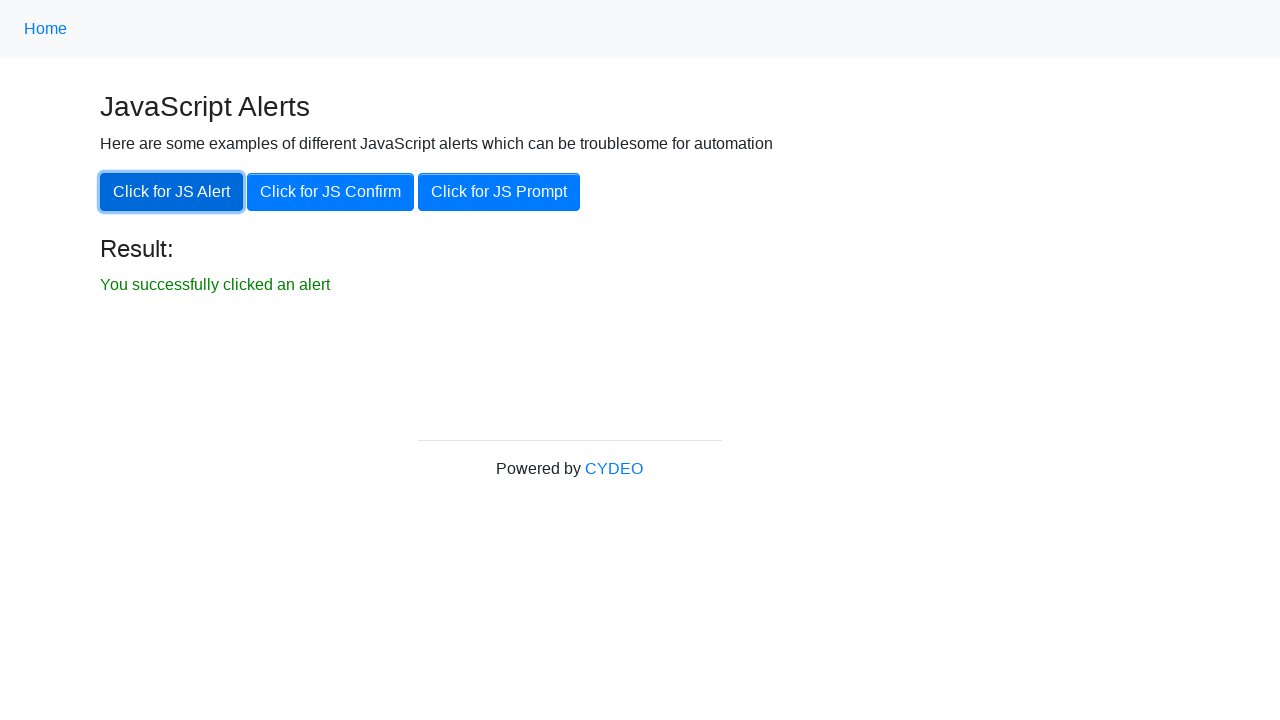

Waited for result text to become visible
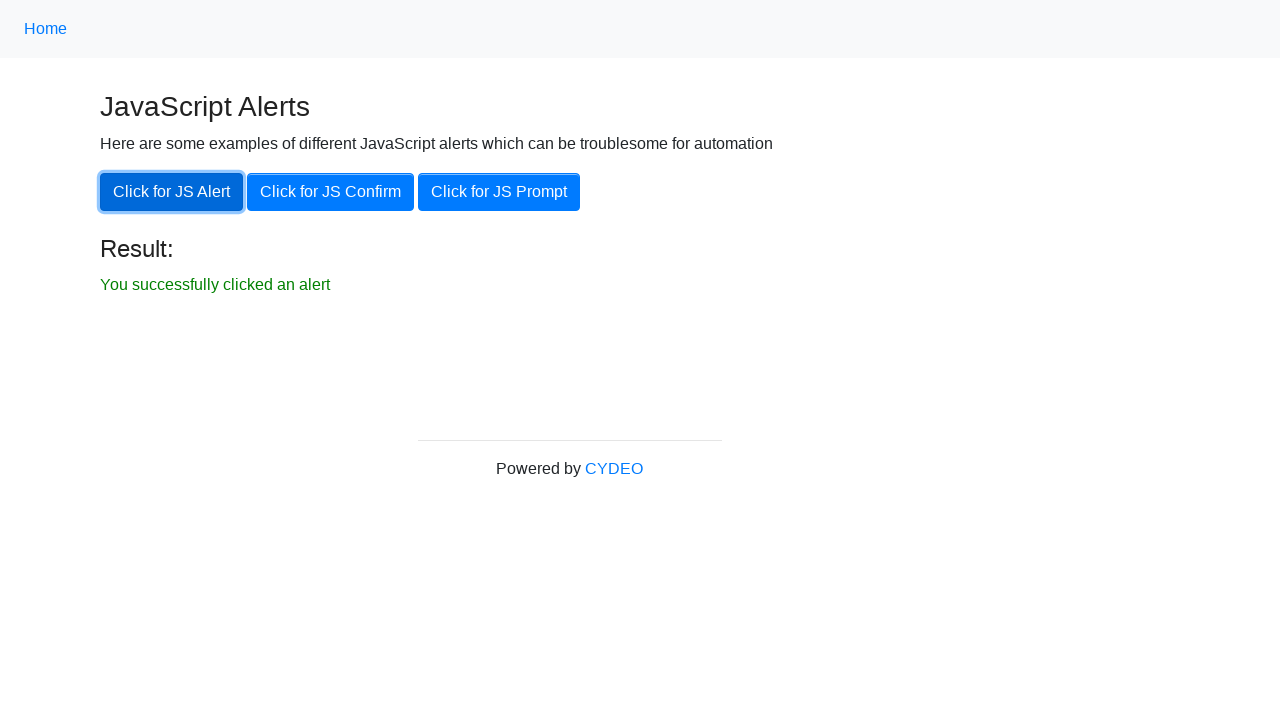

Verified result message displays 'You successfully clicked an alert'
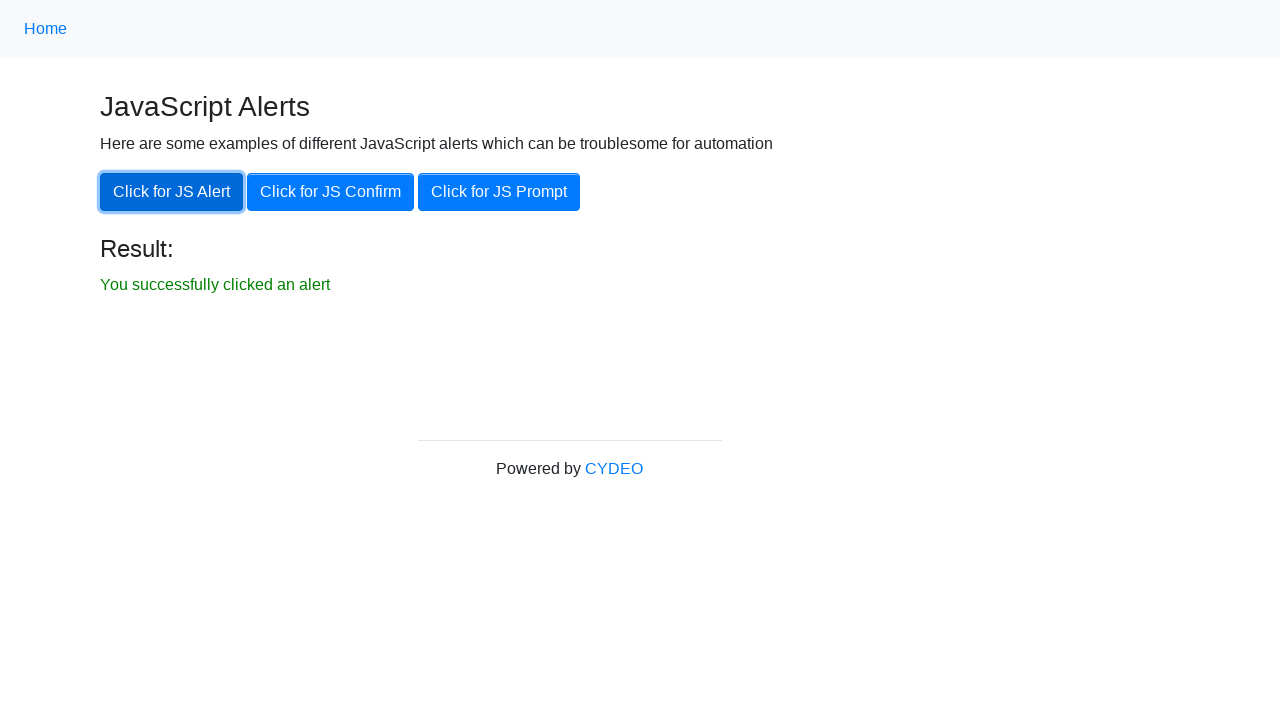

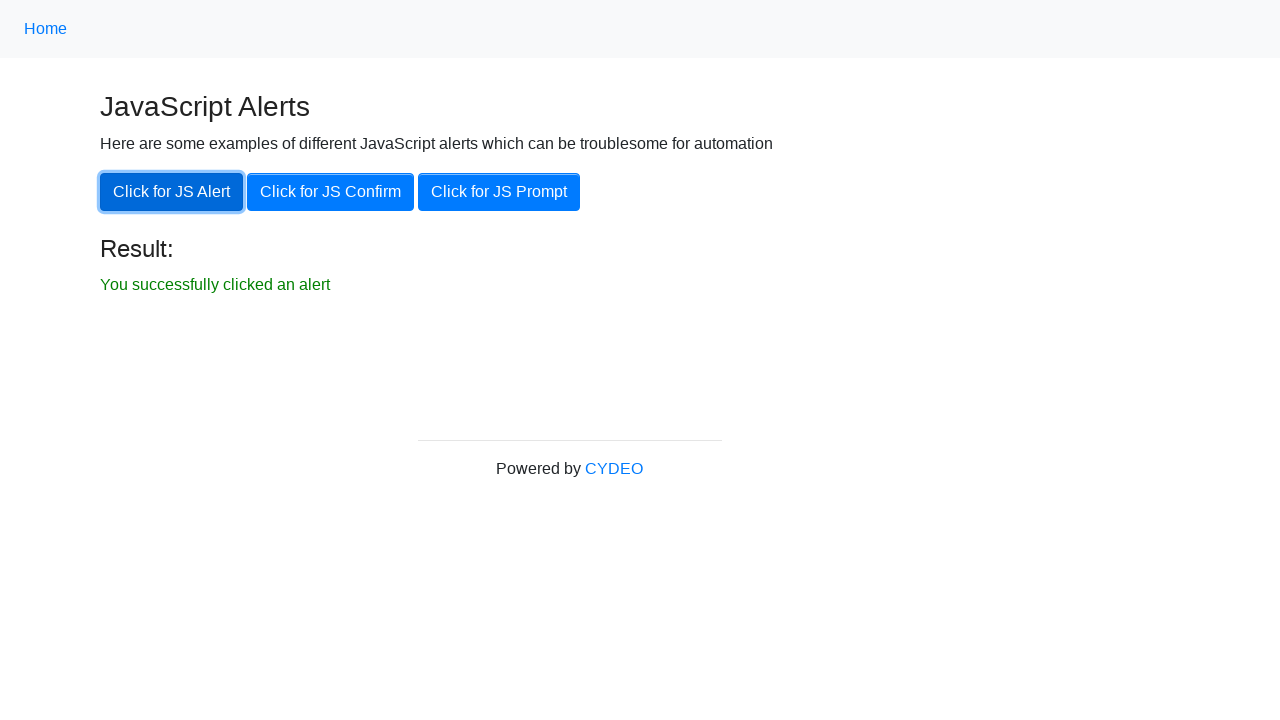